Tests enabling a disabled input field by clicking Enable button, waiting for it to become clickable, then typing text into it

Starting URL: https://the-internet.herokuapp.com/dynamic_controls

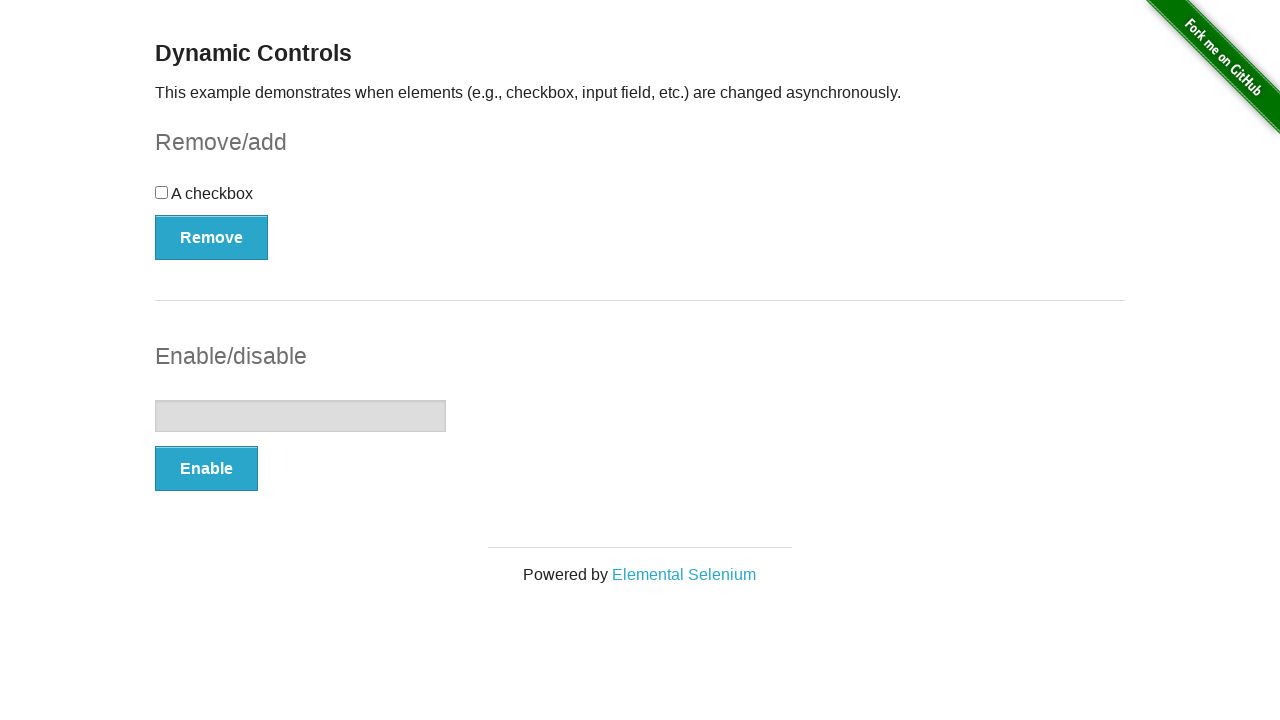

Clicked Enable button to enable the disabled input field at (206, 469) on xpath=//button[contains(text(),'Enable')]
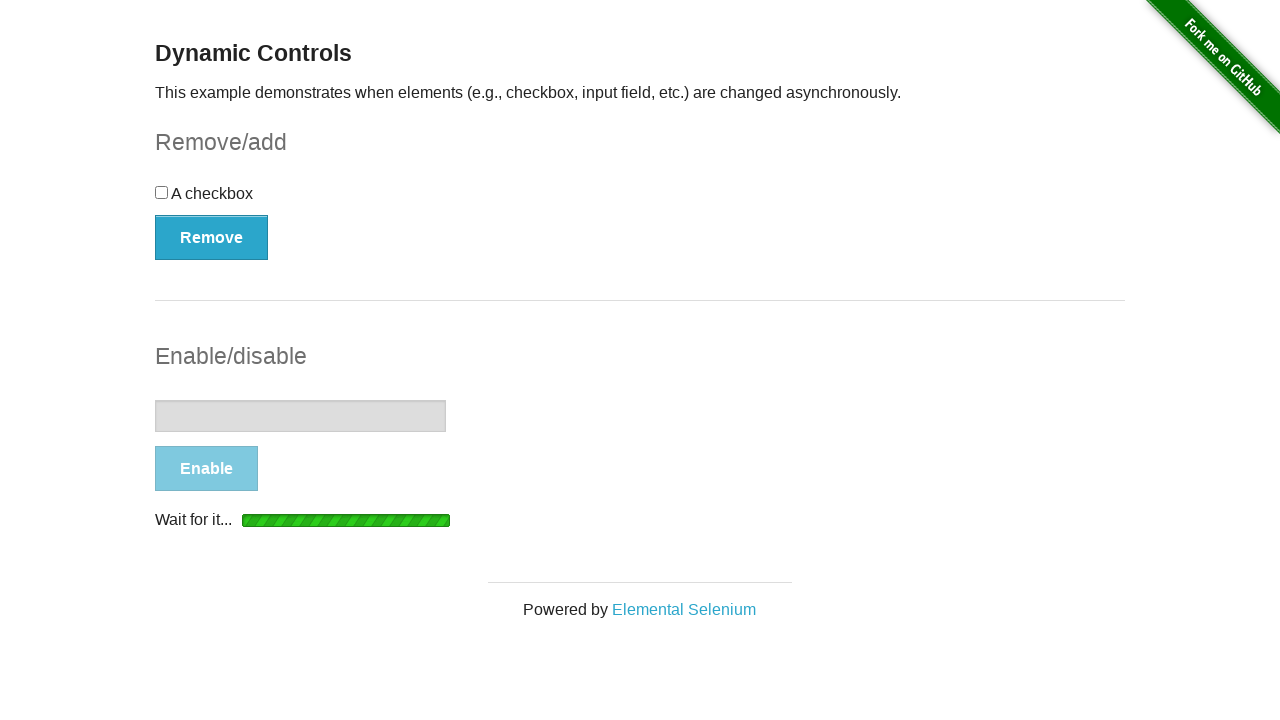

Located the input field element
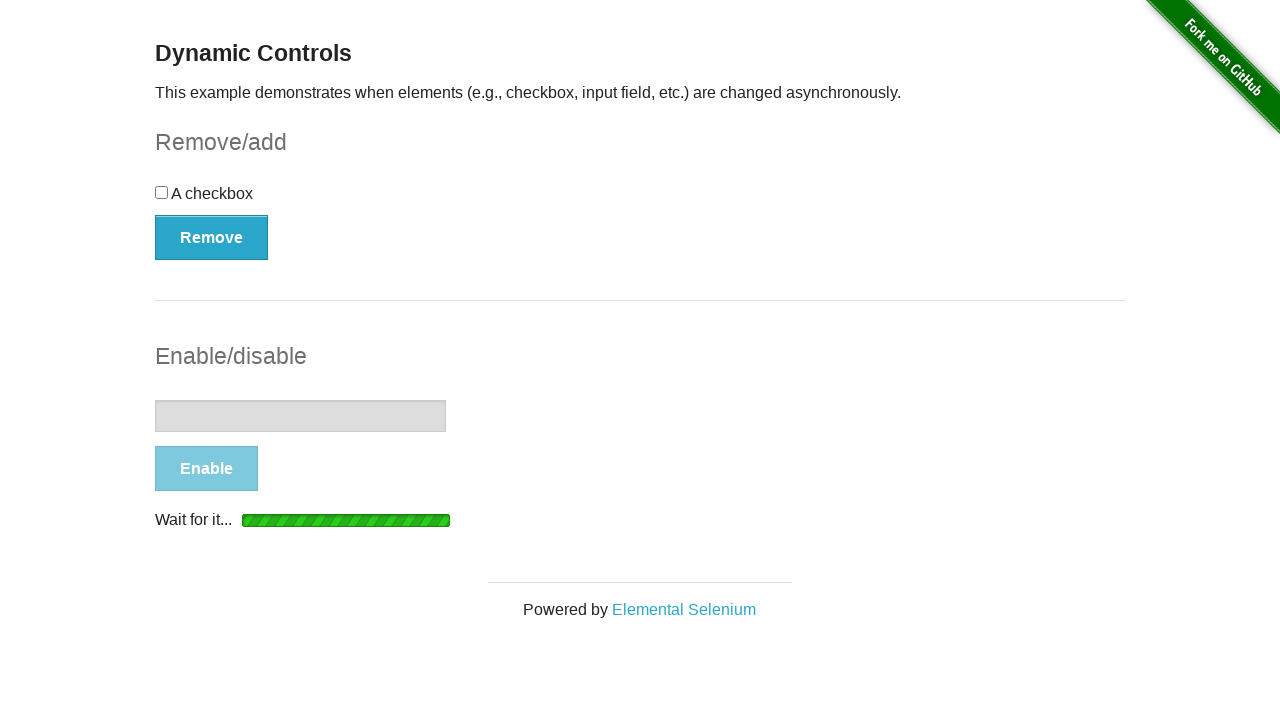

Waited for input field to become enabled
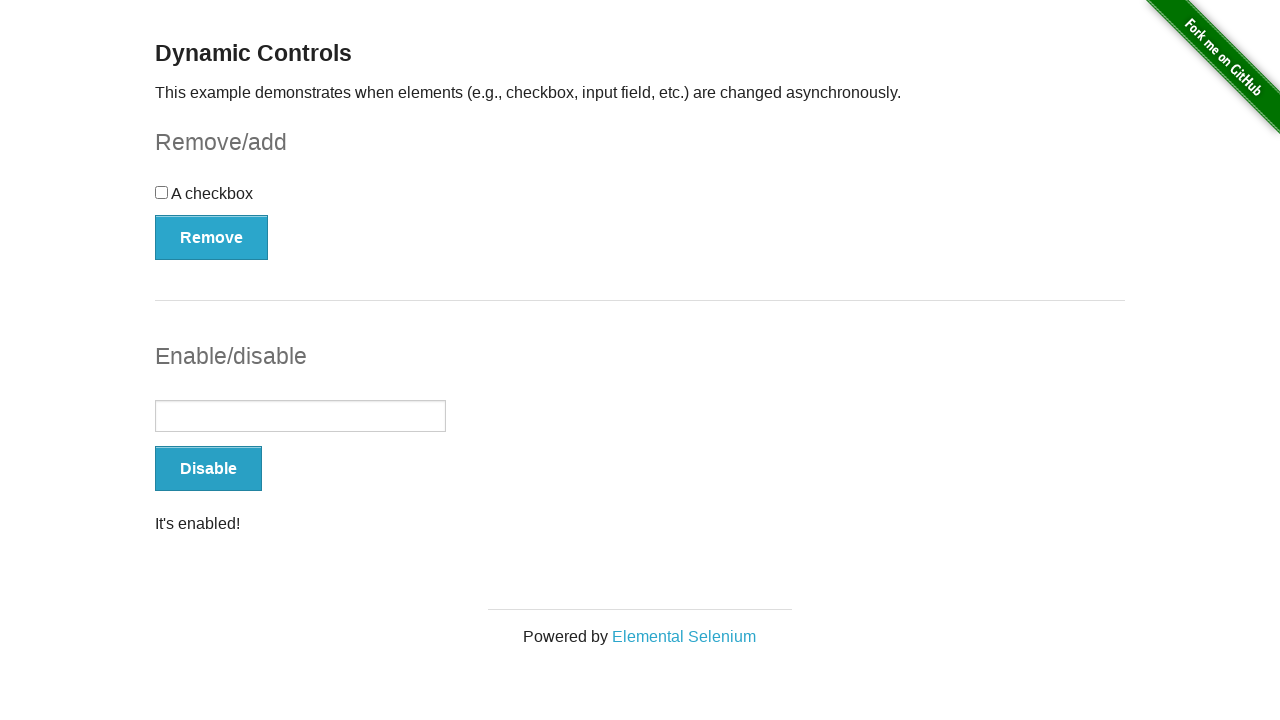

Typed 'Eugene' into the enabled input field on xpath=//input[@type='text']
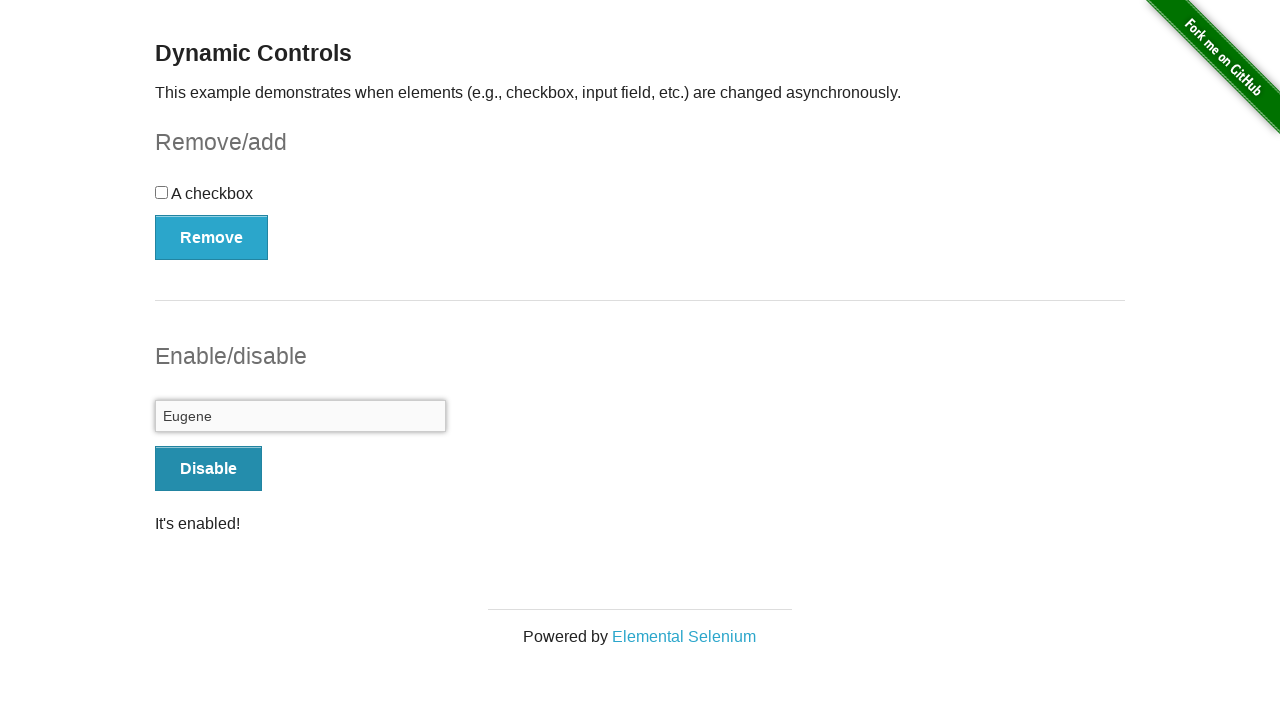

Verified that the input field contains 'Eugene'
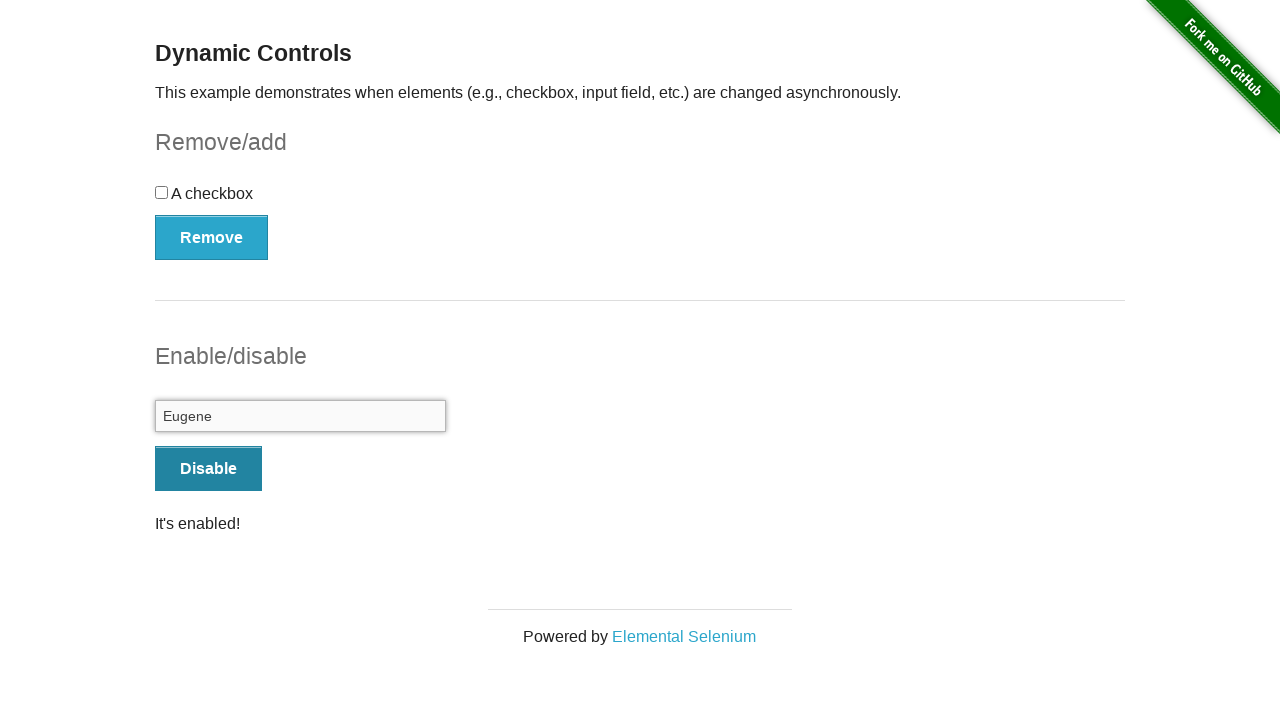

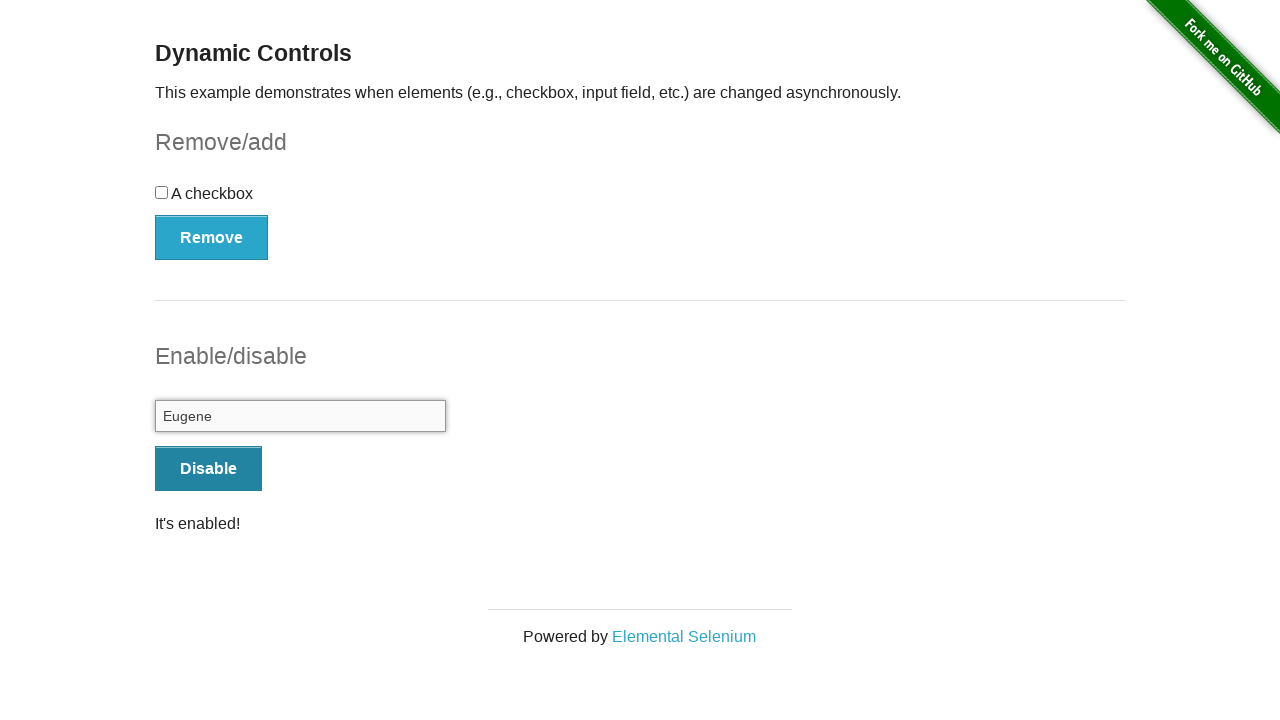